Tests dynamic loading page using lambda expressions to wait for button and message visibility

Starting URL: https://the-internet.herokuapp.com/dynamic_loading/2

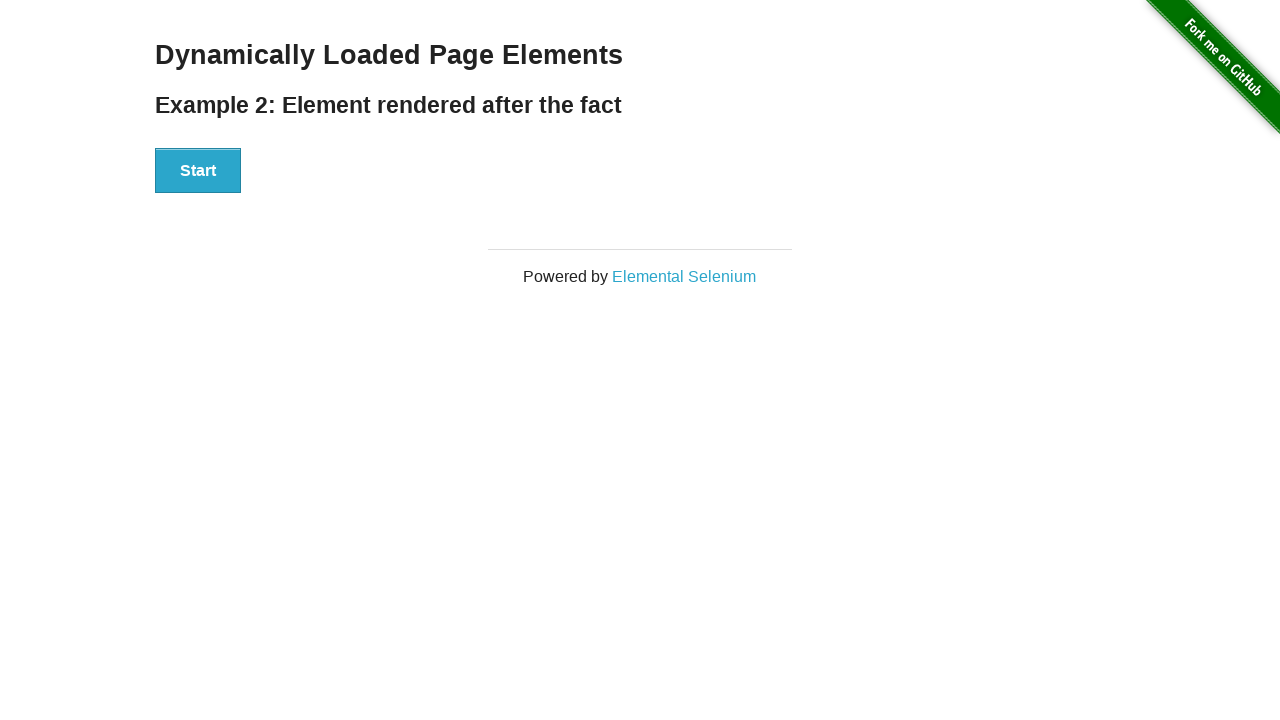

Navigated to dynamic loading page
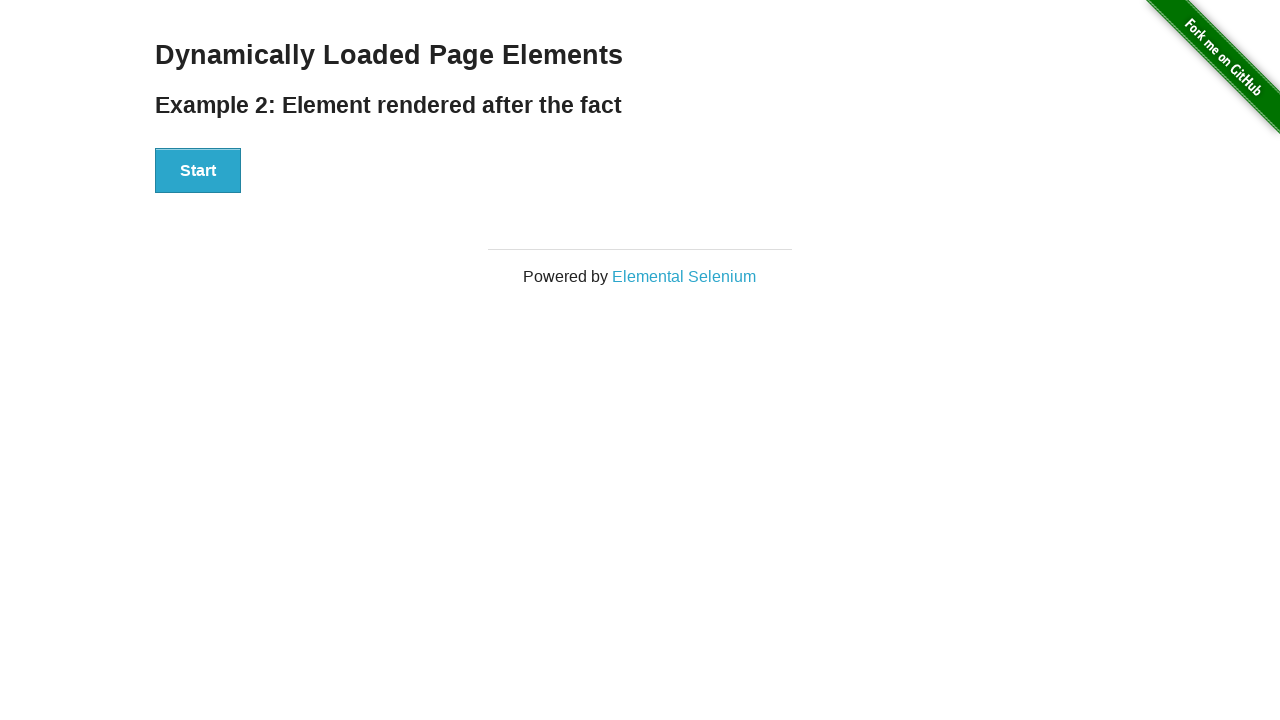

Start button became visible
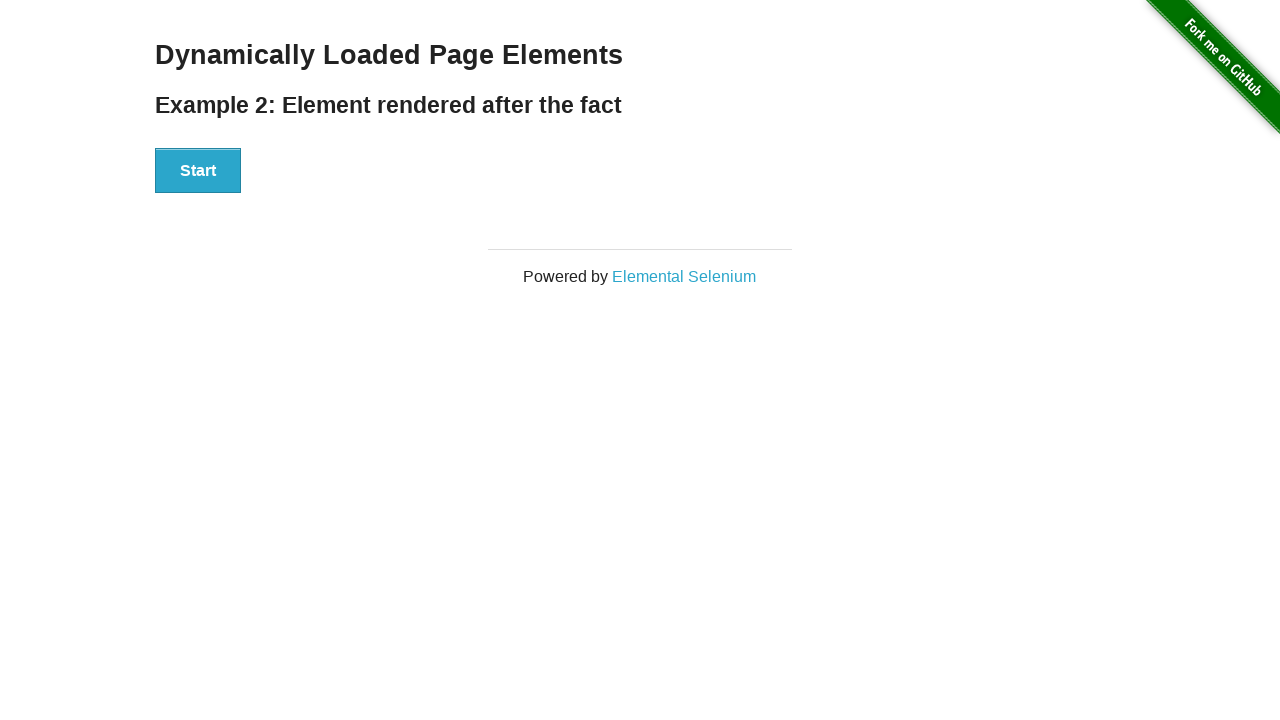

Clicked the start button at (198, 171) on button
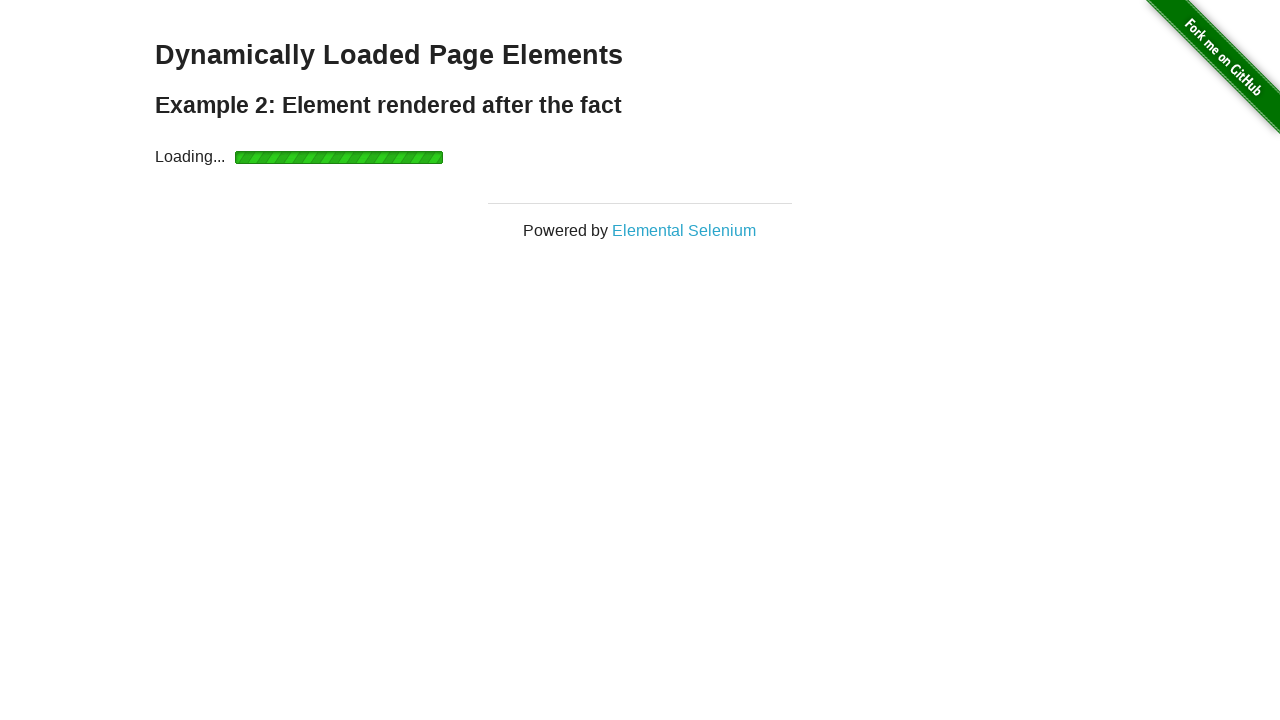

Success message became visible after dynamic loading completed
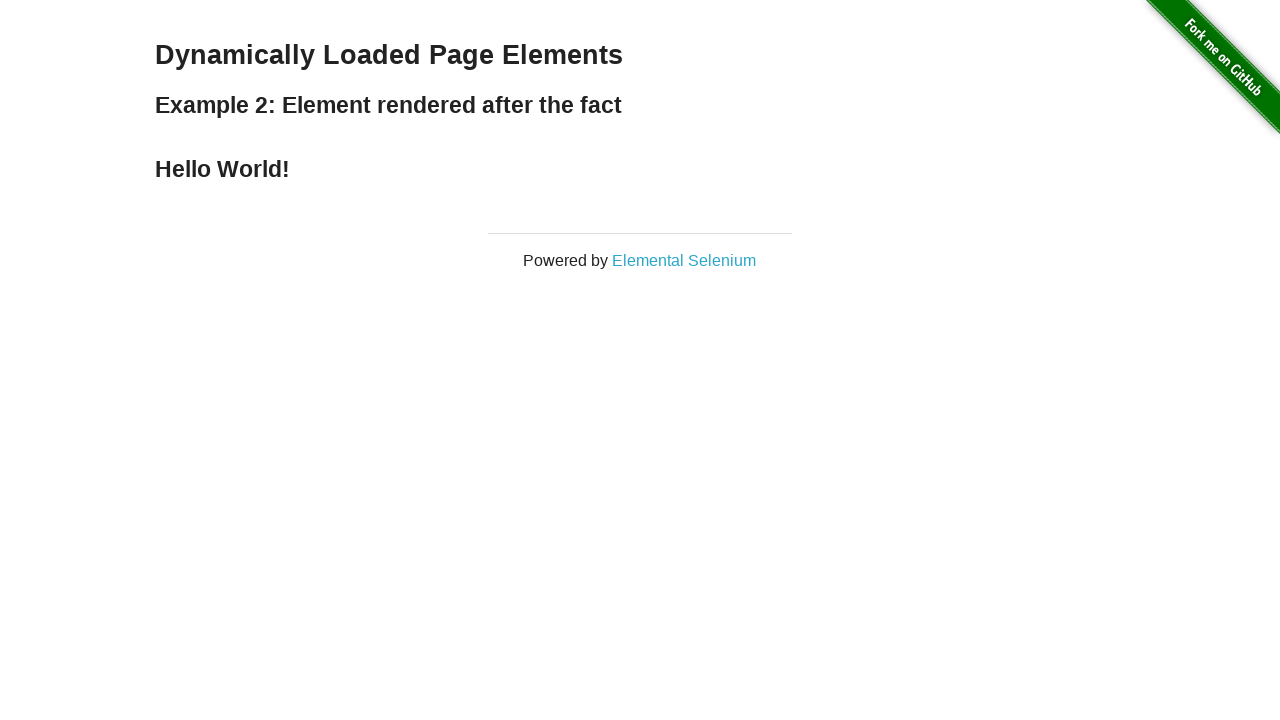

Retrieved the success message element
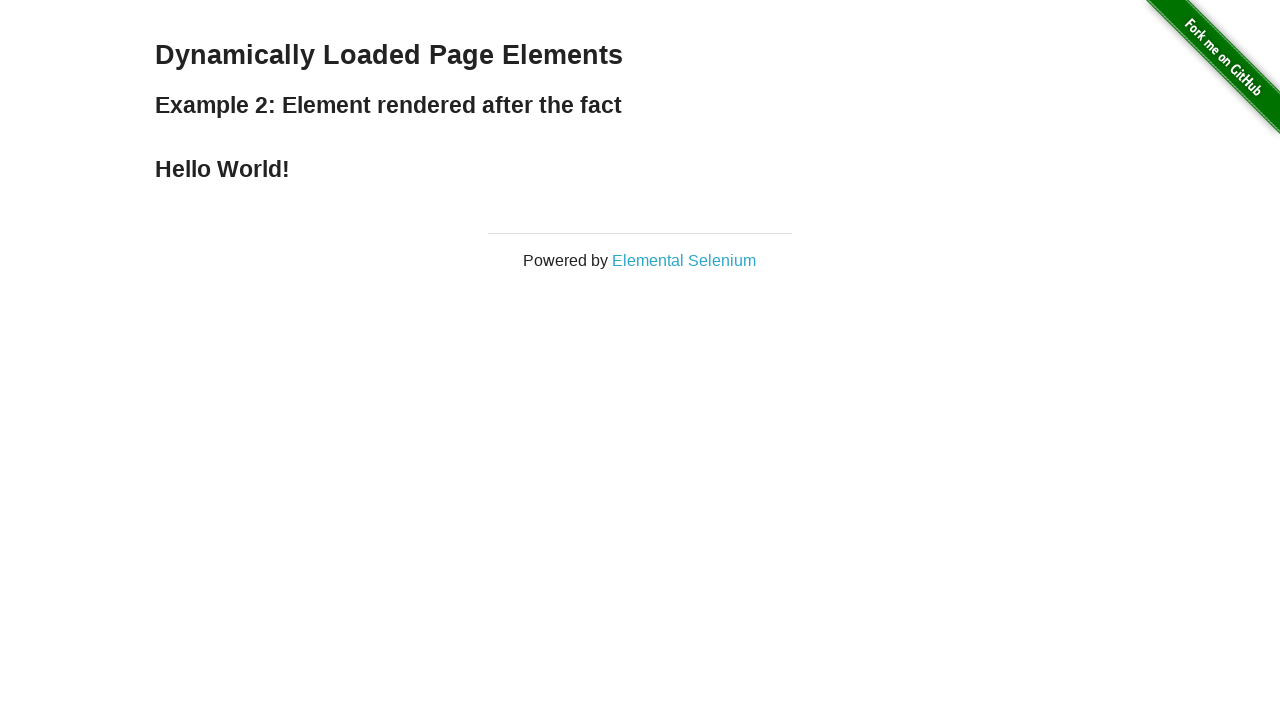

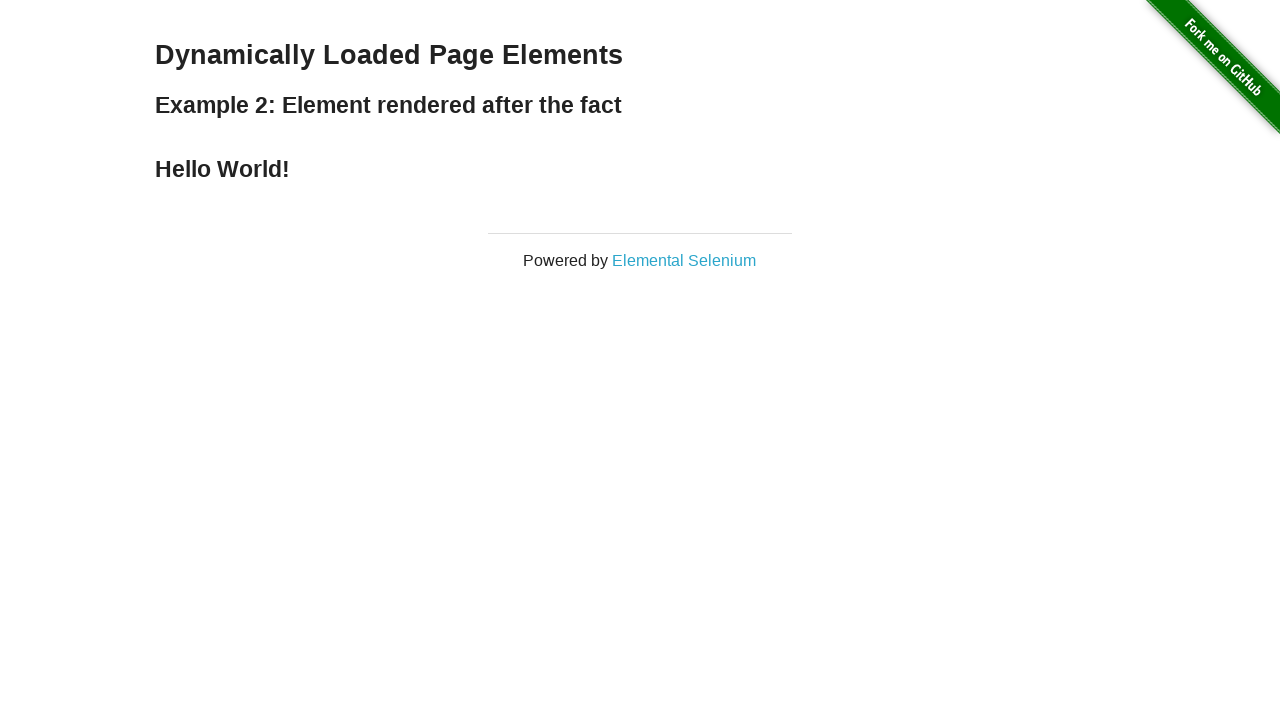